Tests flight booking form interactions including senior citizen checkbox selection, round trip radio button selection, and passenger count dropdown increment

Starting URL: https://rahulshettyacademy.com/dropdownsPractise/

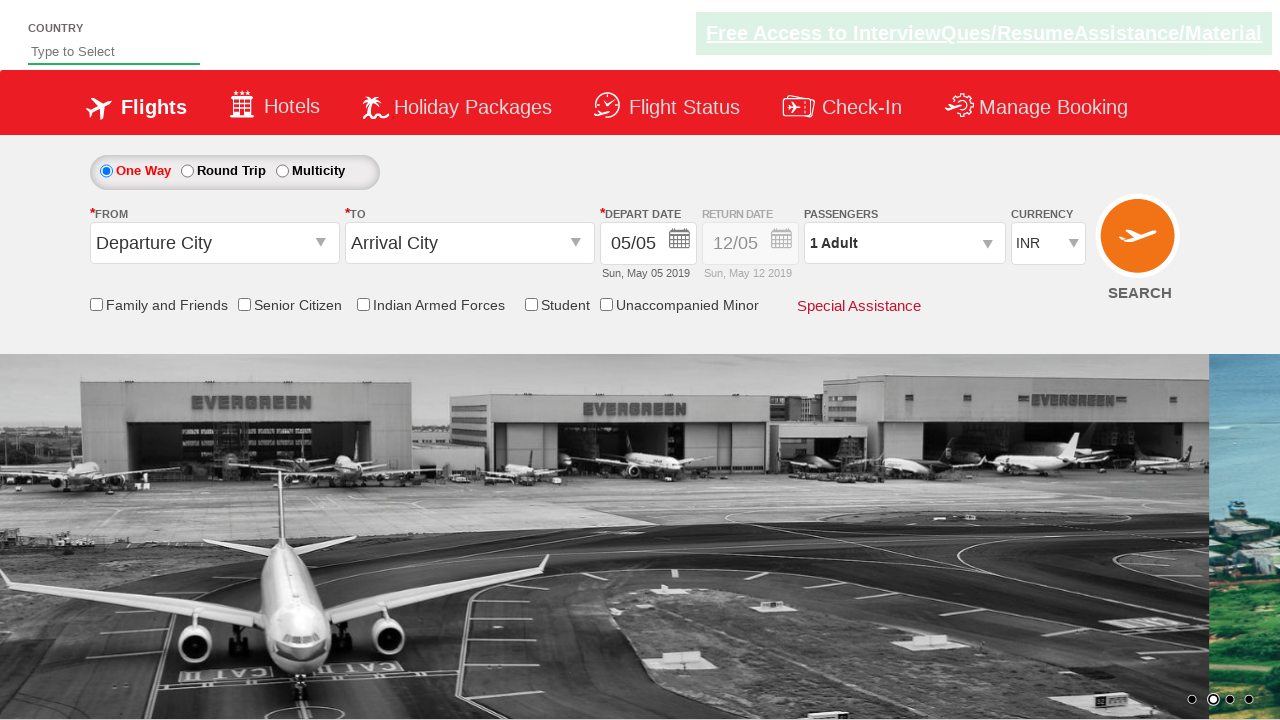

Verified Senior Citizen checkbox is initially unchecked
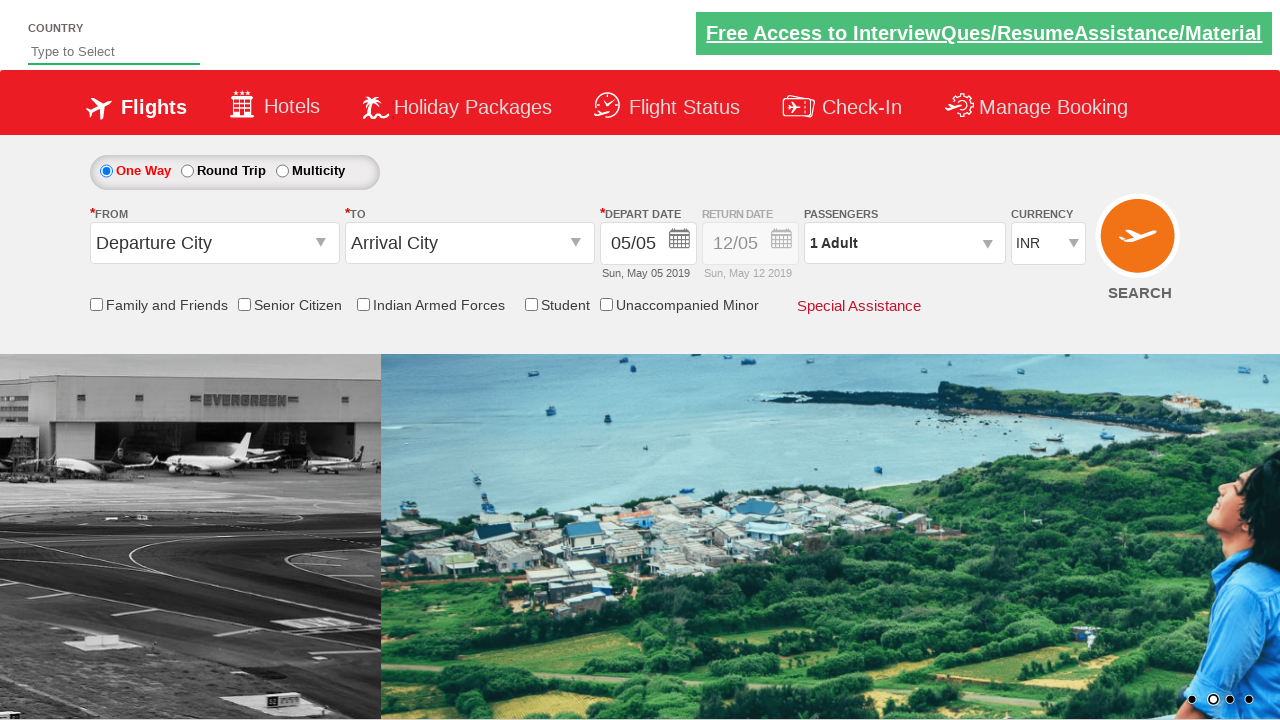

Clicked Senior Citizen checkbox at (244, 304) on input[id*='SeniorCitizenDiscount']
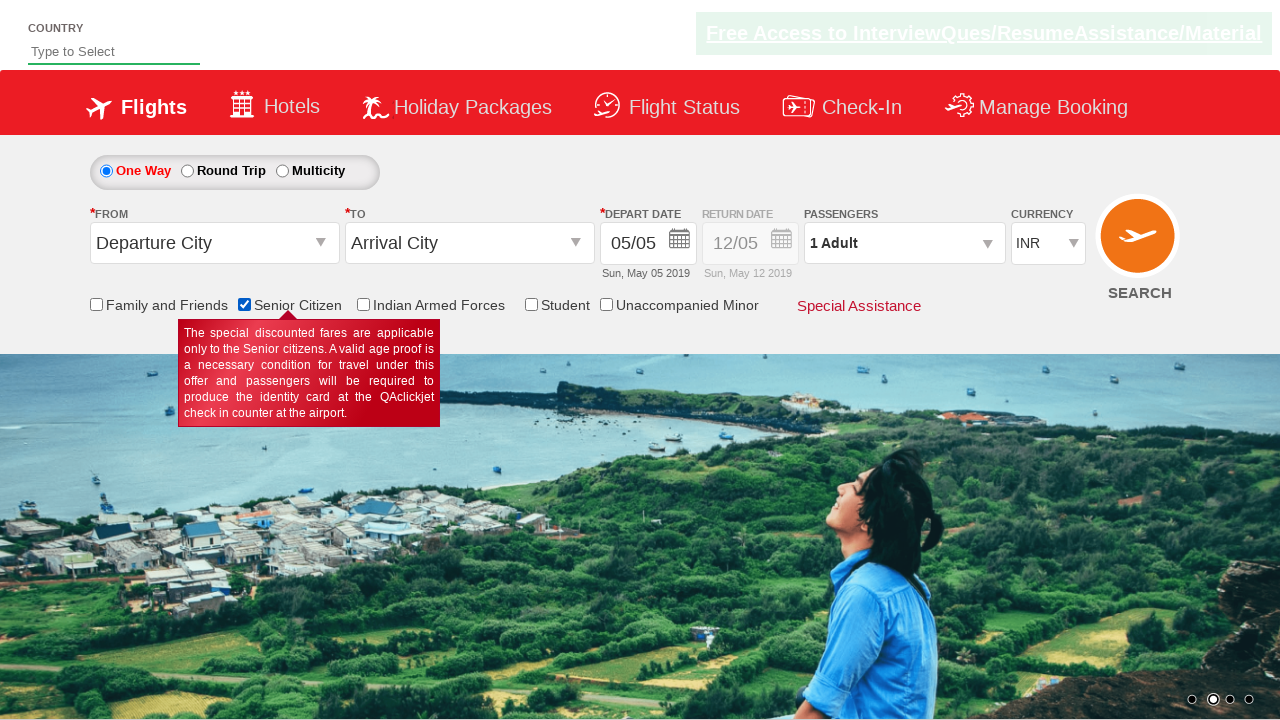

Verified Senior Citizen checkbox is now checked
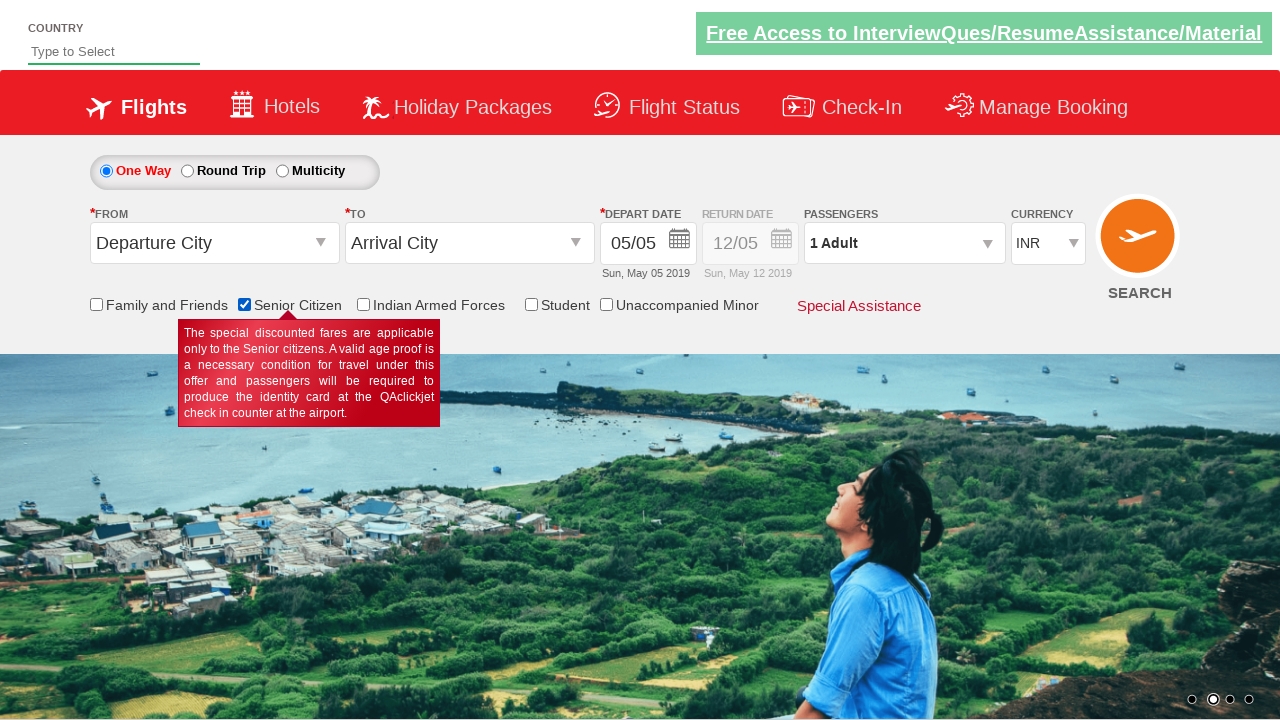

Clicked Round Trip radio button at (187, 171) on #ctl00_mainContent_rbtnl_Trip_1
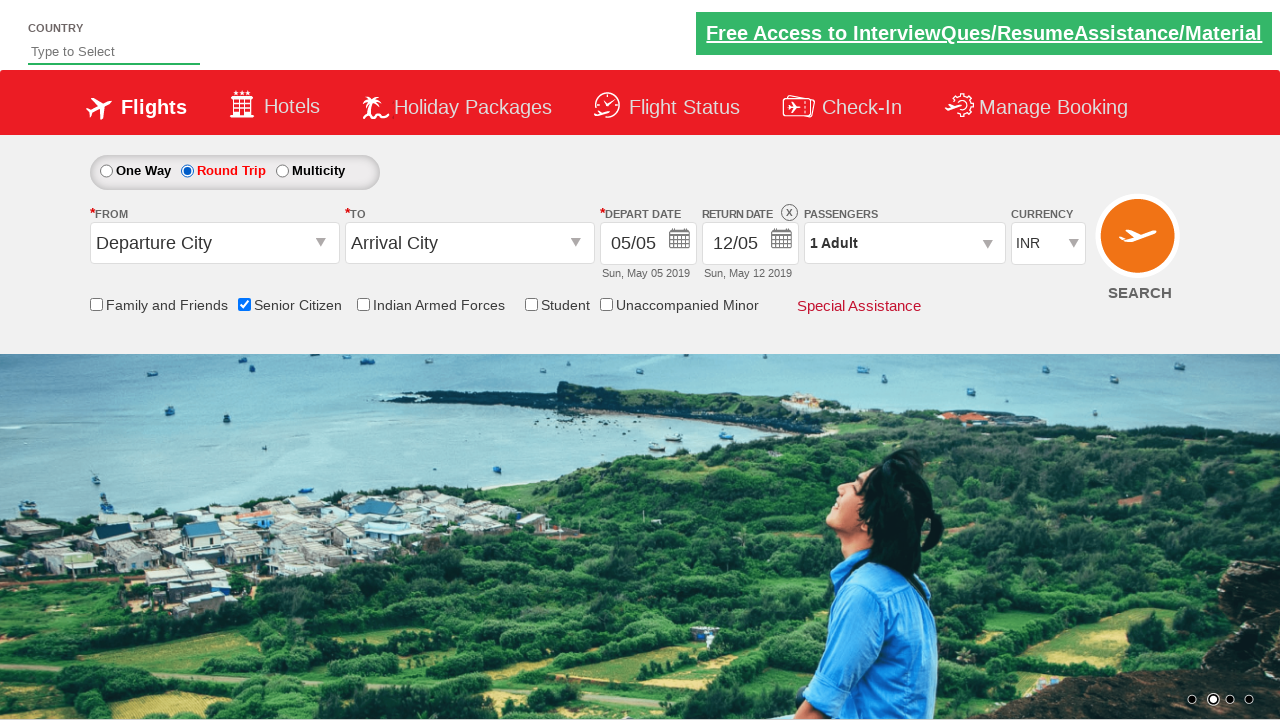

Verified return date section is enabled
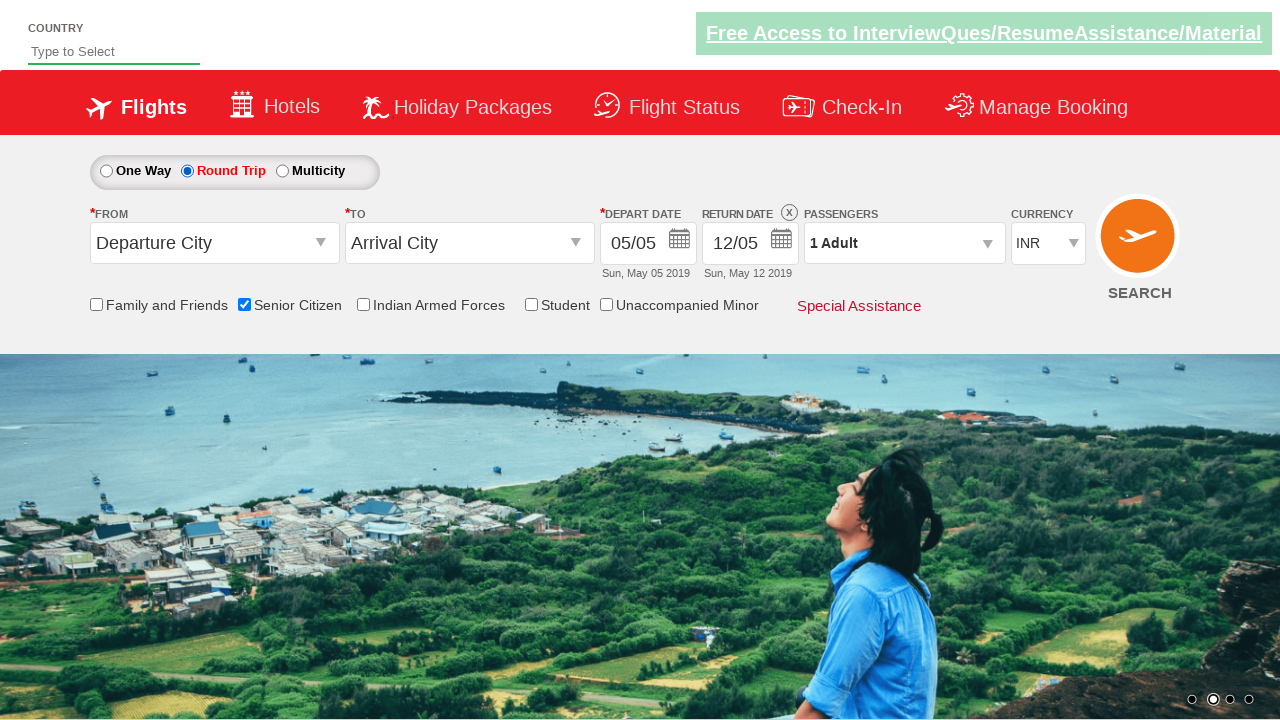

Opened passenger dropdown at (904, 243) on #divpaxinfo
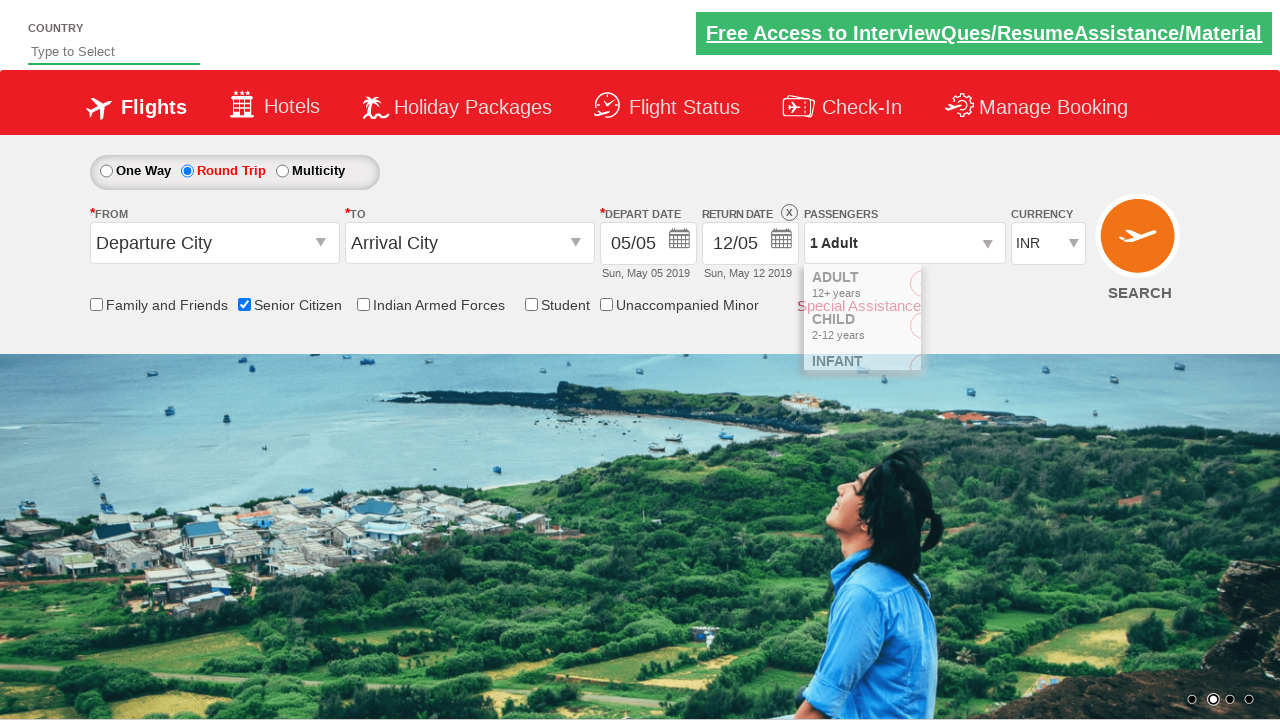

Incremented adult passenger count (iteration 1/4) at (982, 288) on #hrefIncAdt
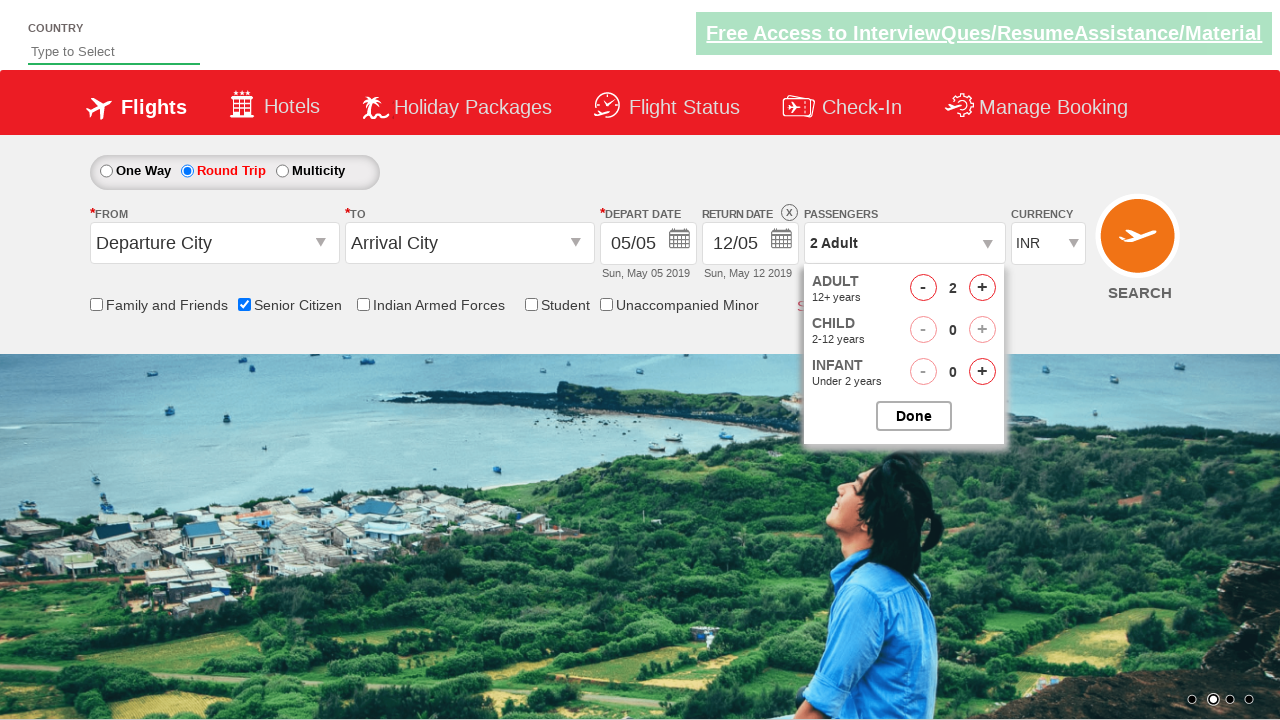

Incremented adult passenger count (iteration 2/4) at (982, 288) on #hrefIncAdt
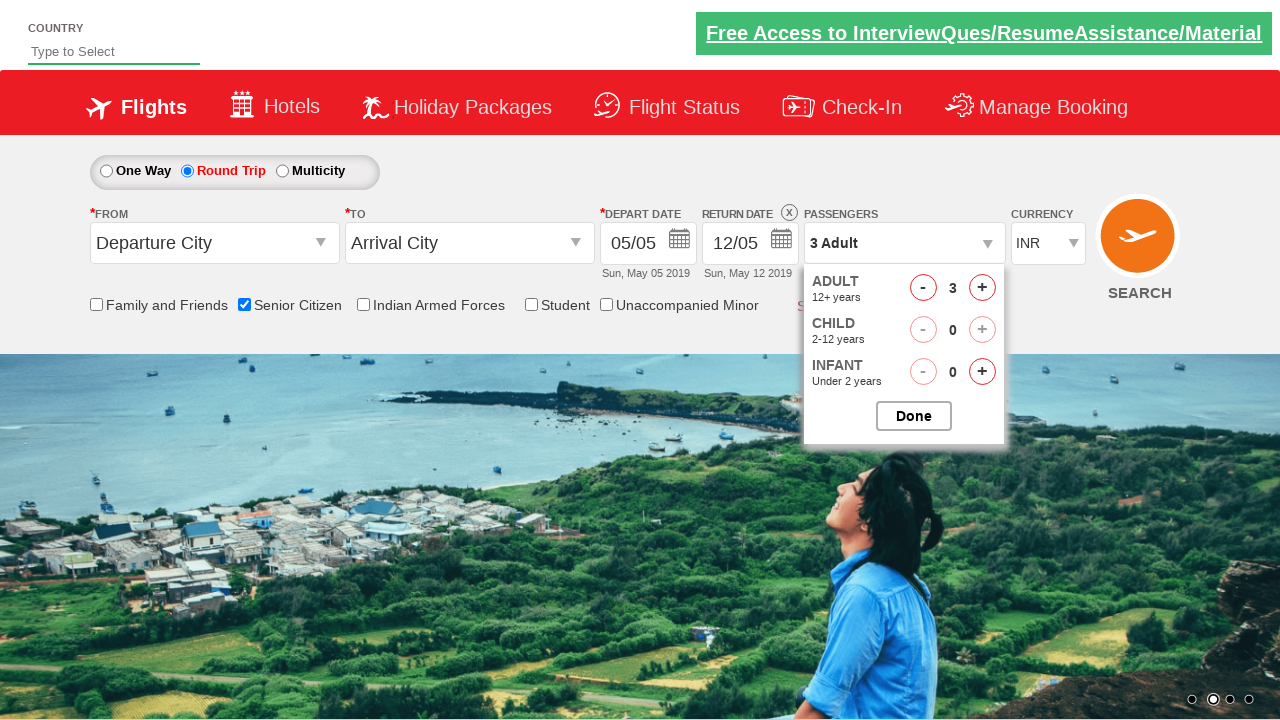

Incremented adult passenger count (iteration 3/4) at (982, 288) on #hrefIncAdt
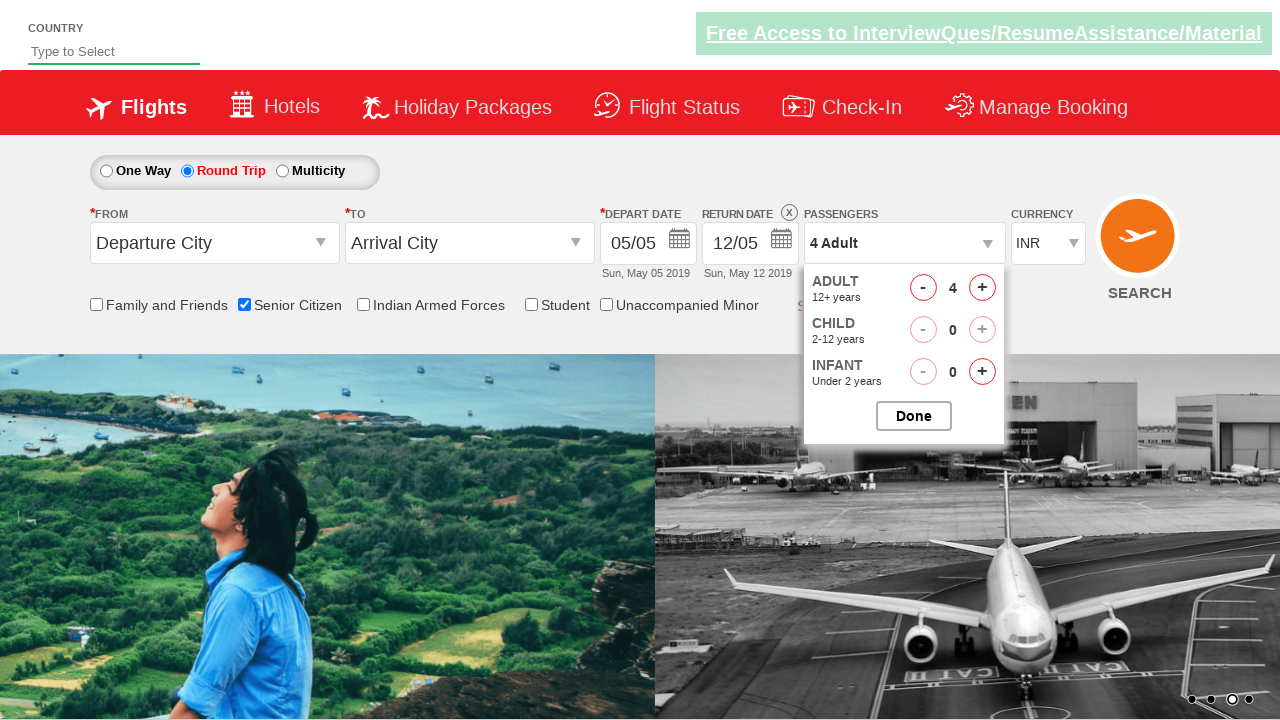

Incremented adult passenger count (iteration 4/4) at (982, 288) on #hrefIncAdt
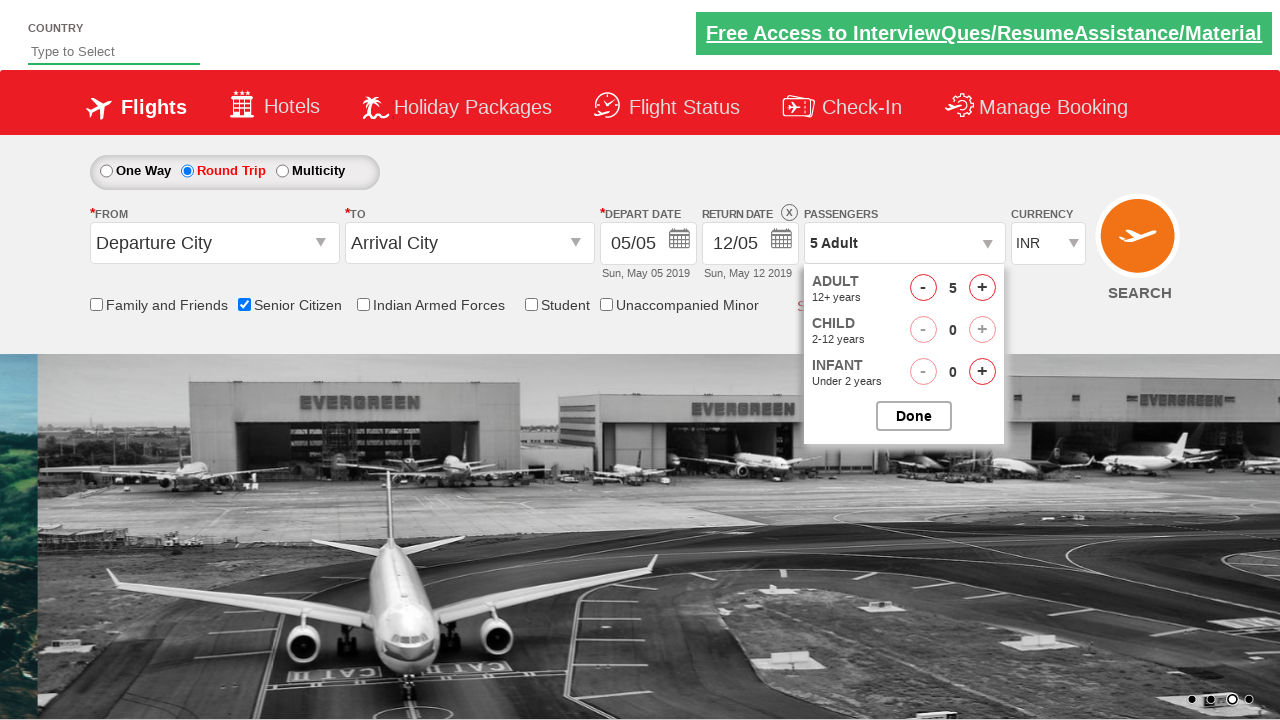

Closed passenger dropdown by clicking Done button at (914, 416) on #btnclosepaxoption
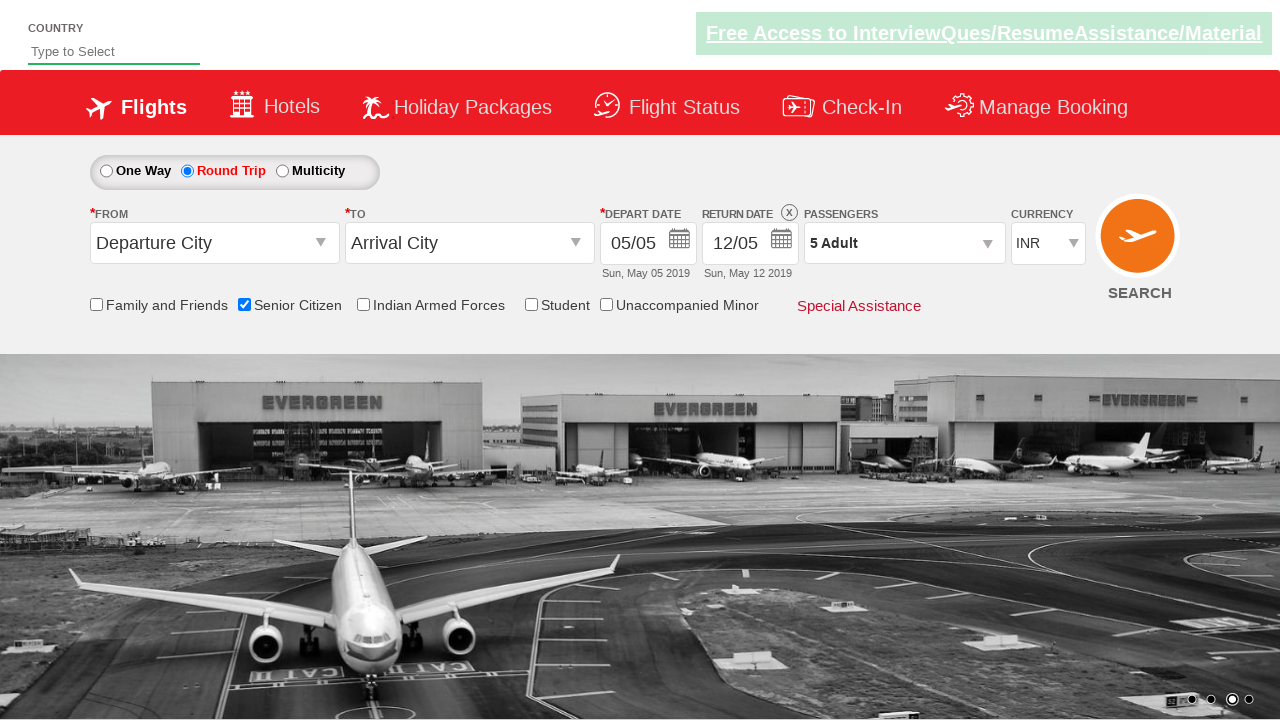

Verified passenger count displays '5 Adult'
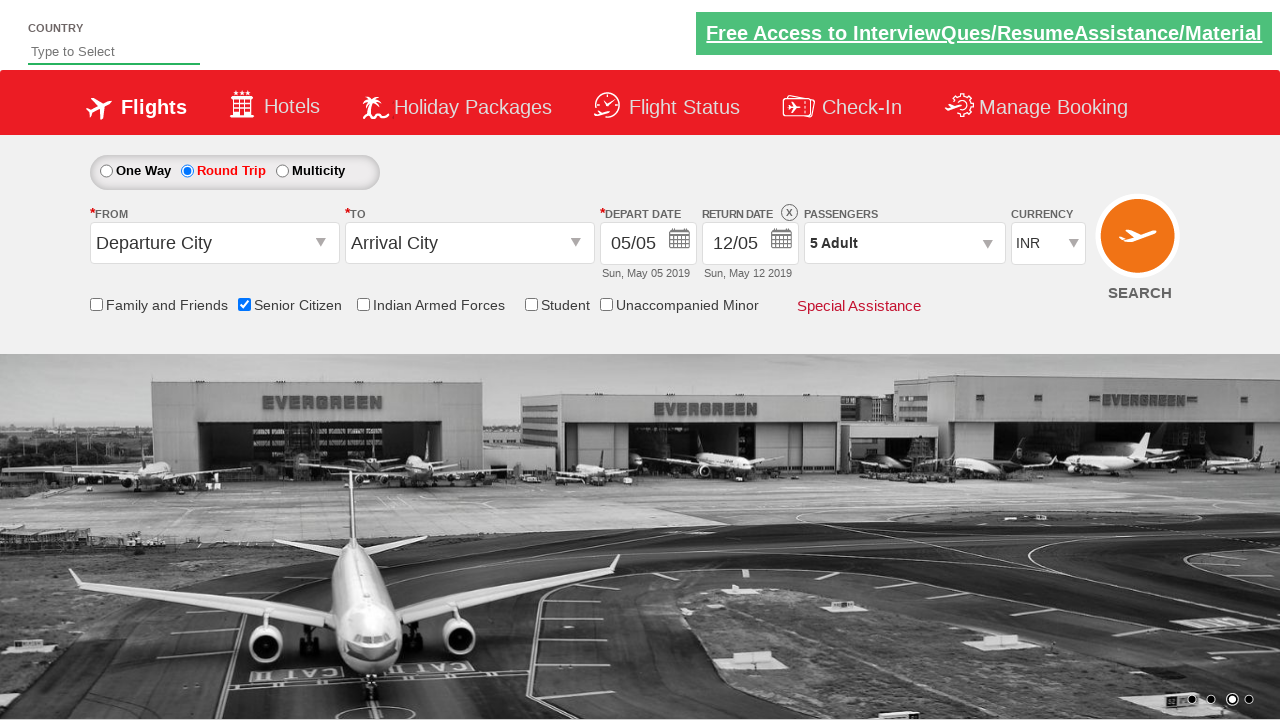

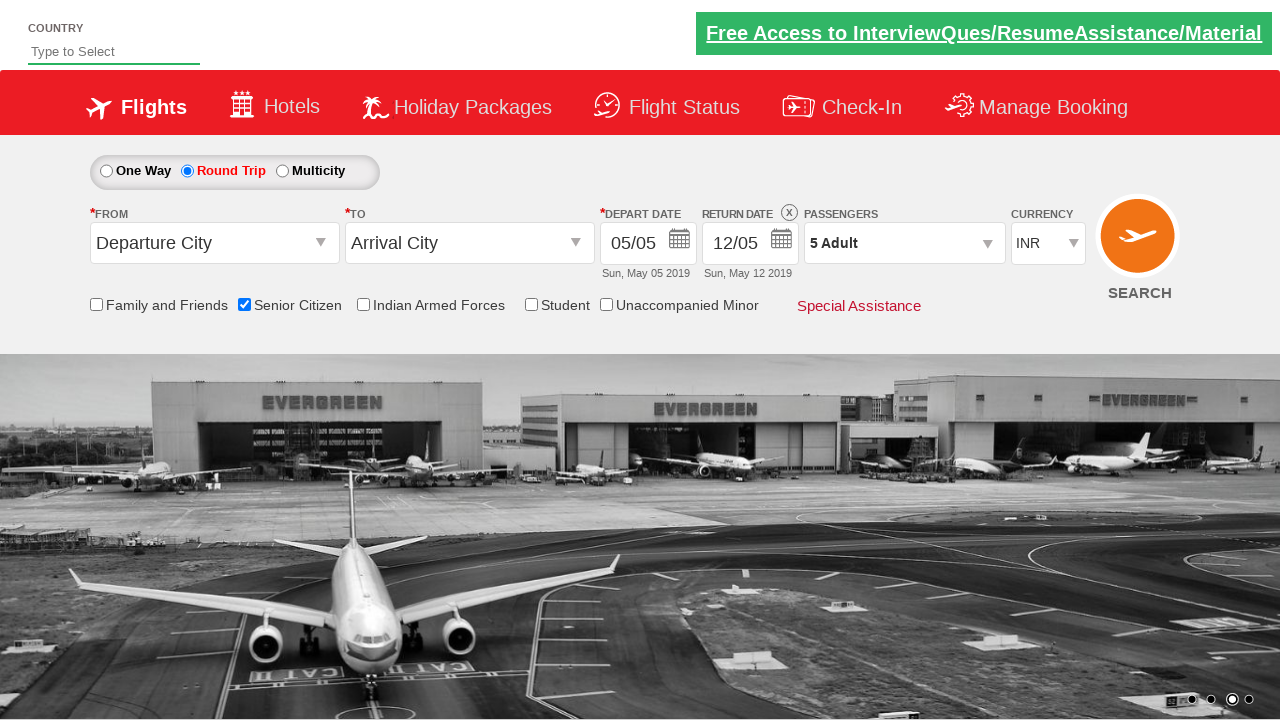